Tests dropdown menu functionality with double click interaction

Starting URL: https://bonigarcia.dev/selenium-webdriver-java/dropdown-menu.html

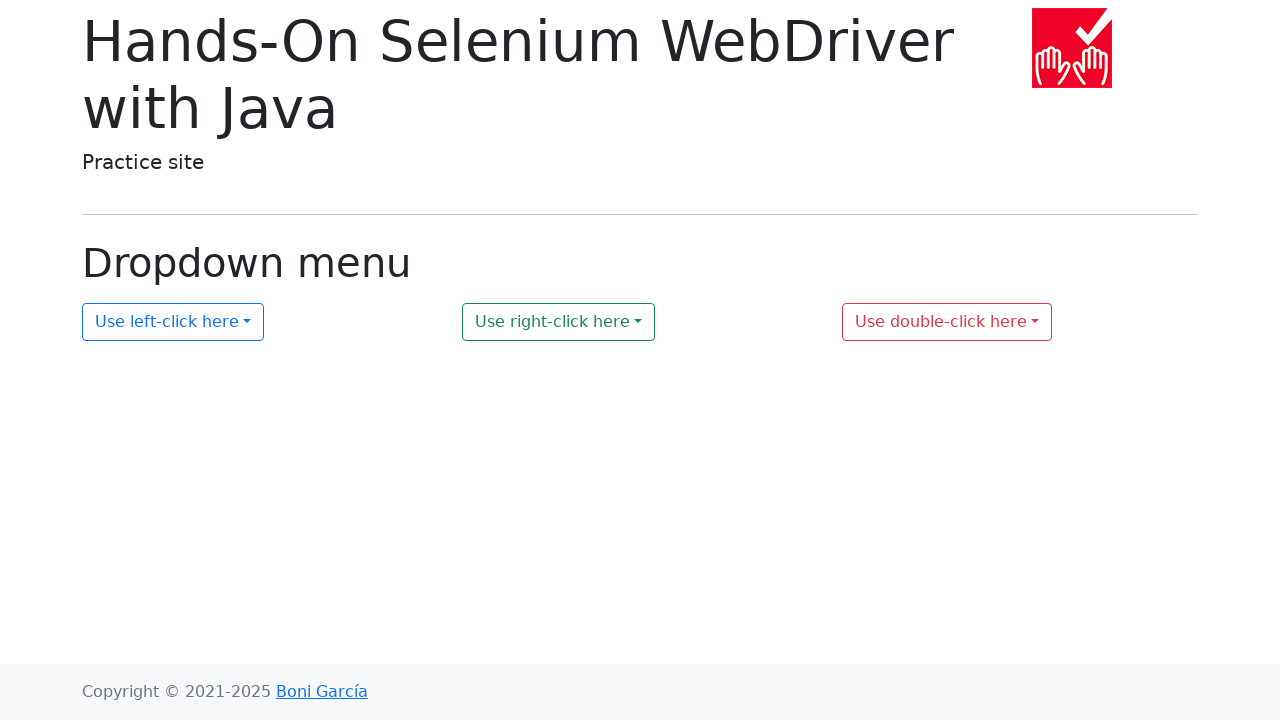

Double-clicked dropdown menu button at (947, 322) on #my-dropdown-3
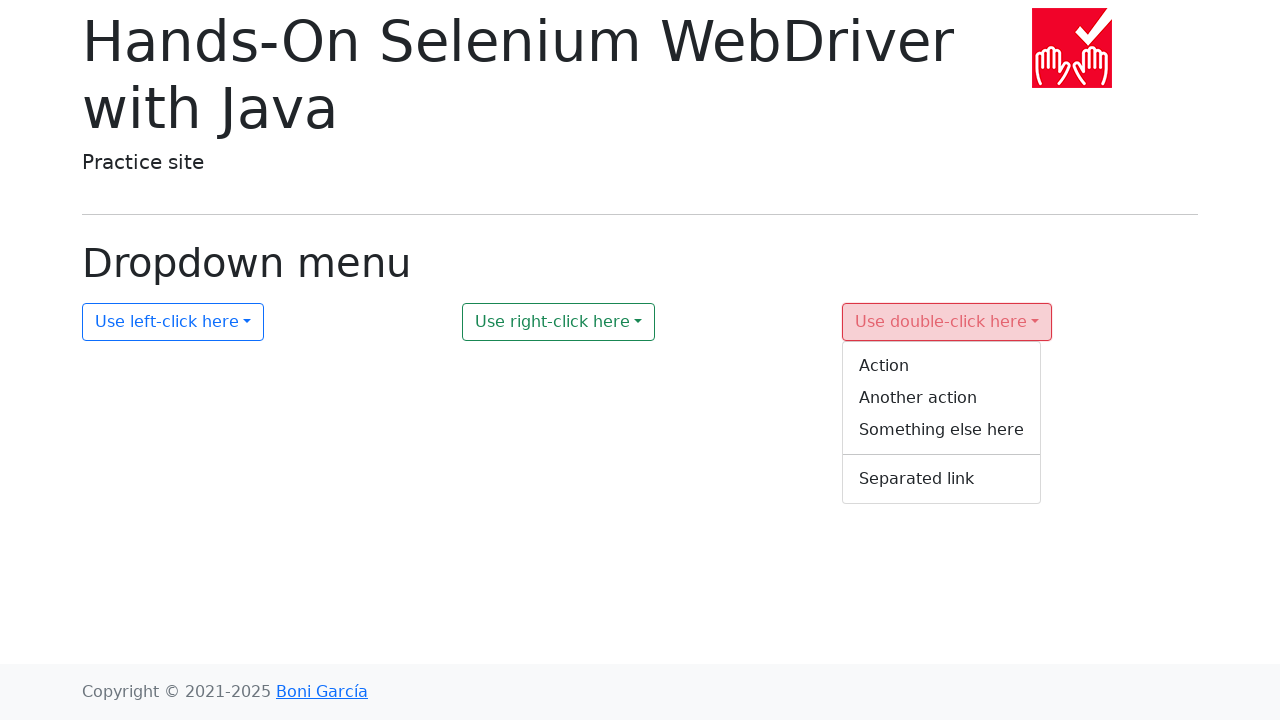

Dropdown menu items became visible
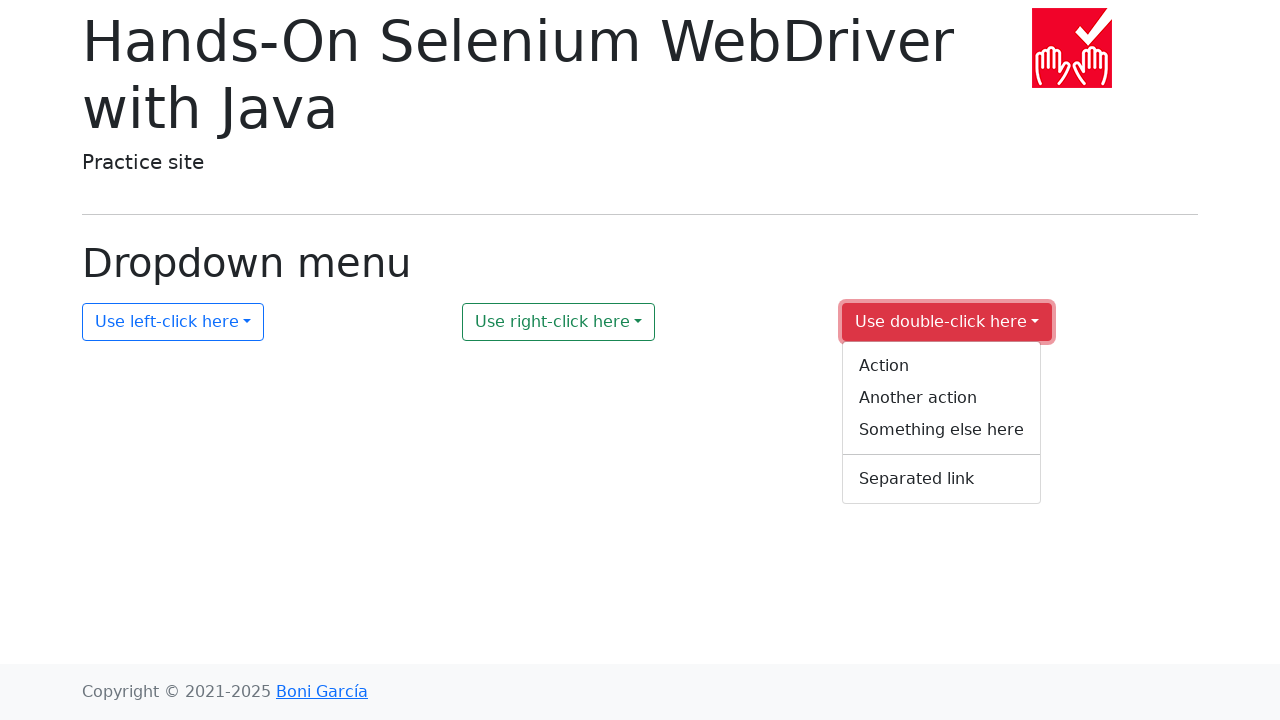

Retrieved all dropdown menu items
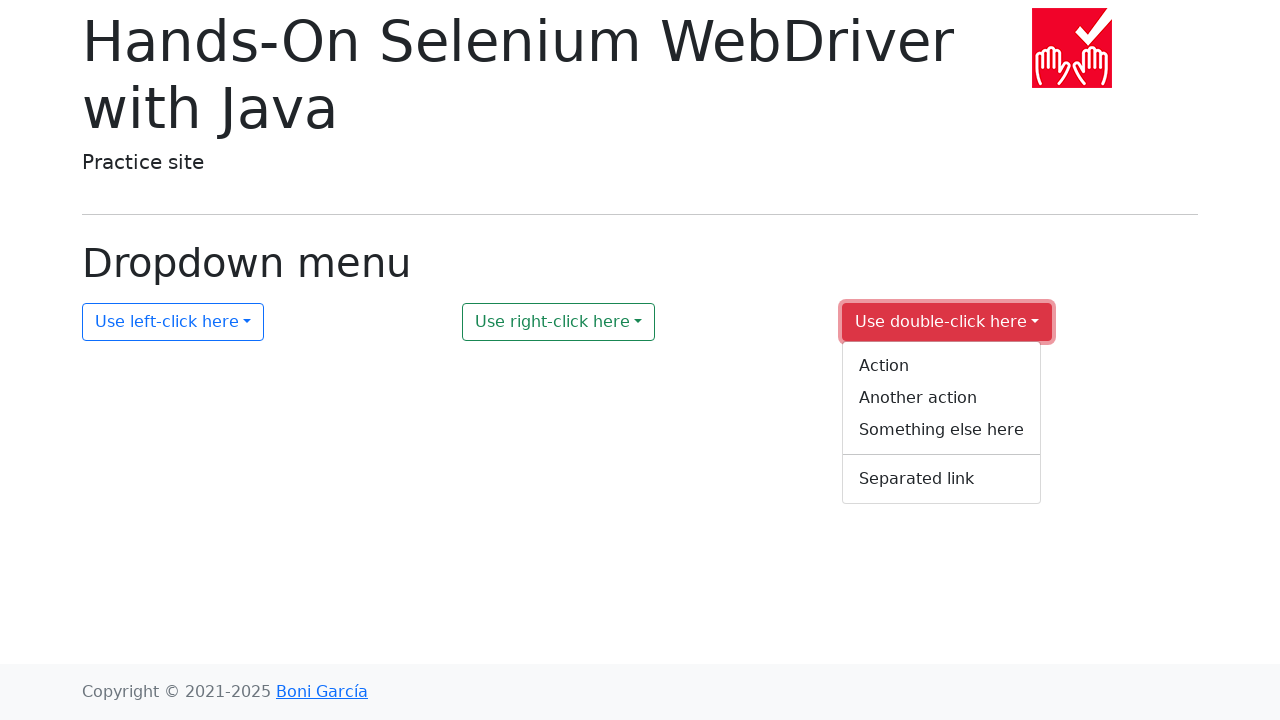

Verified dropdown items match expected values
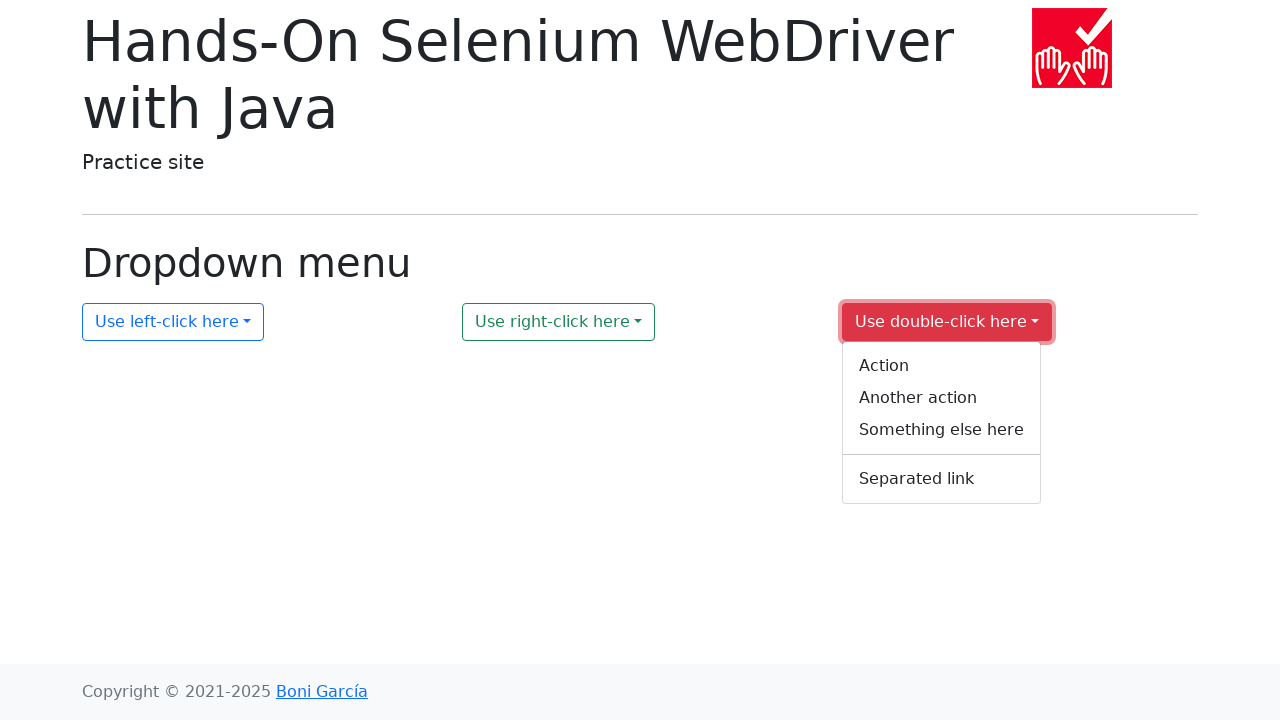

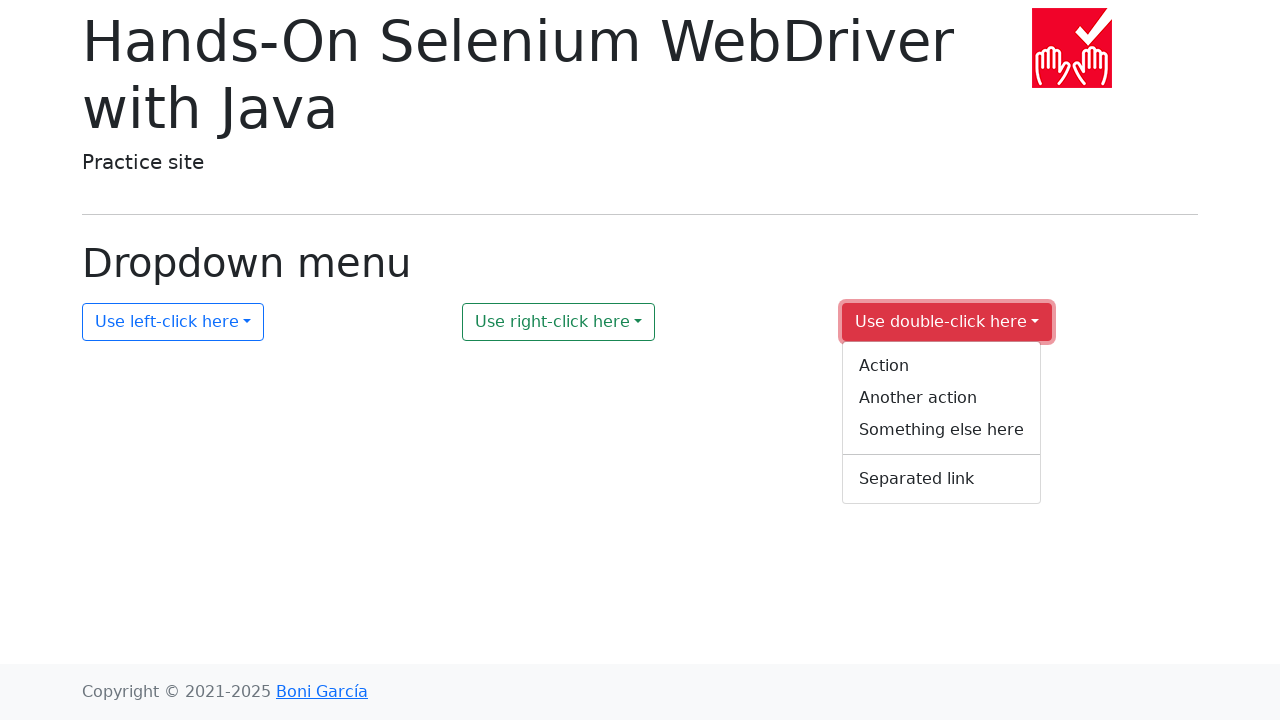